Tests that entering a valid number (64) between 50 and 100 with a perfect square root displays an alert with the correct square root calculation

Starting URL: https://kristinek.github.io/site/tasks/enter_a_number

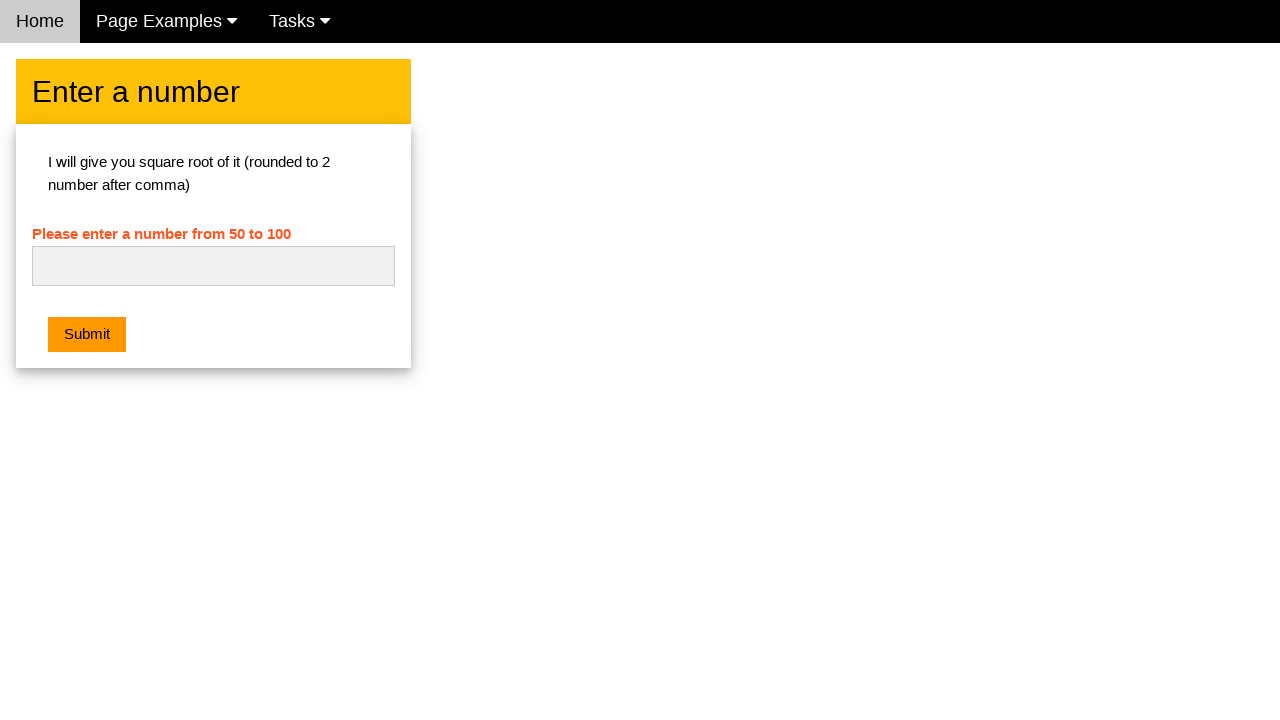

Filled input field with '64', a perfect square on #numb
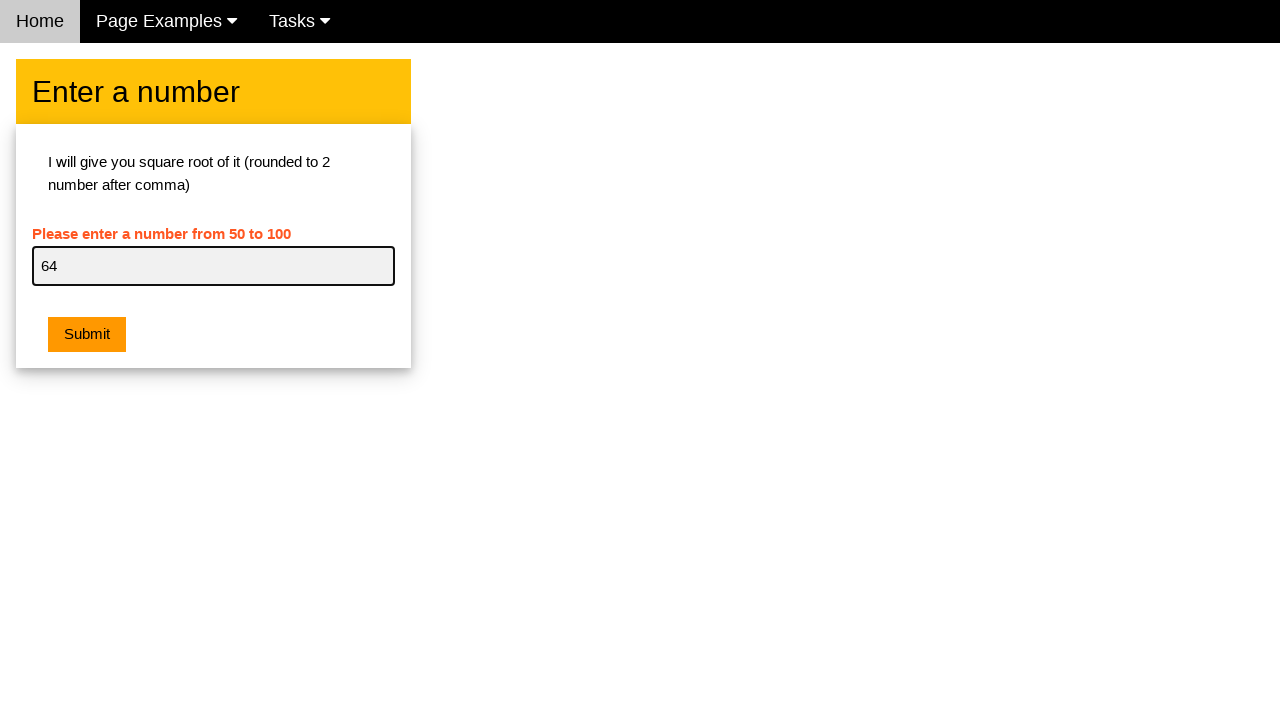

Clicked submit button to calculate square root at (87, 335) on .w3-btn
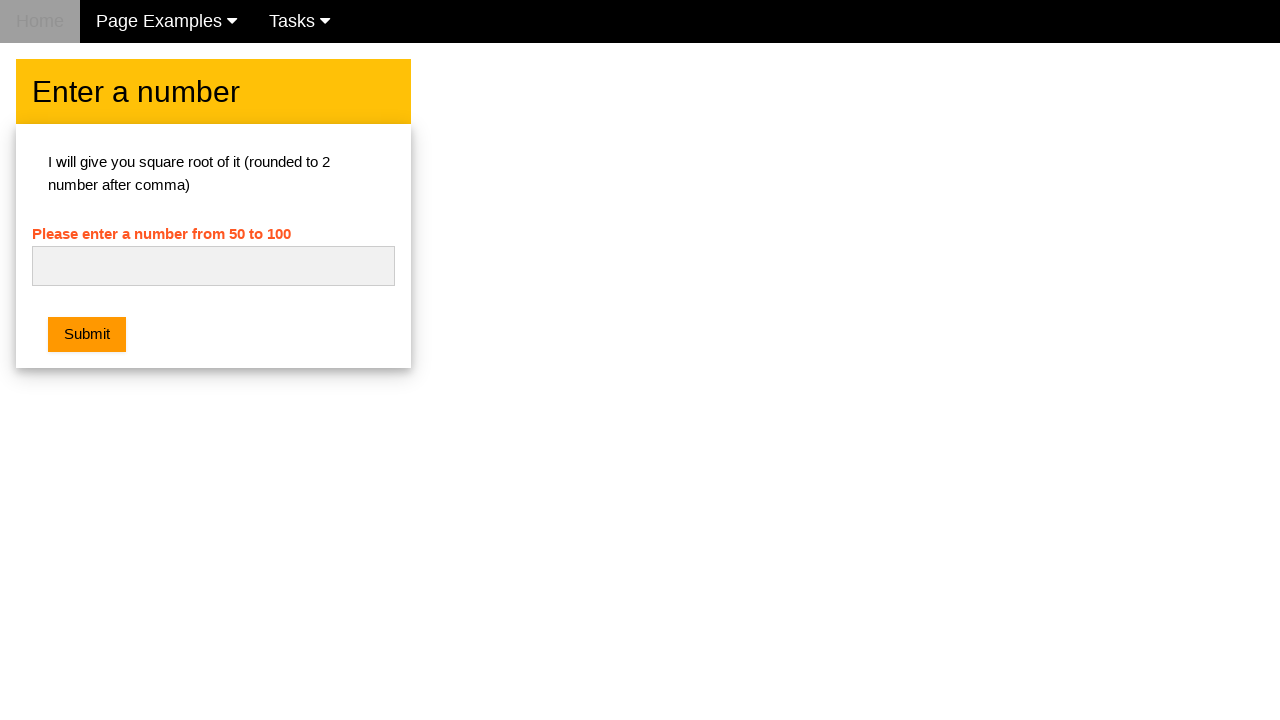

Set up dialog handler to accept alerts
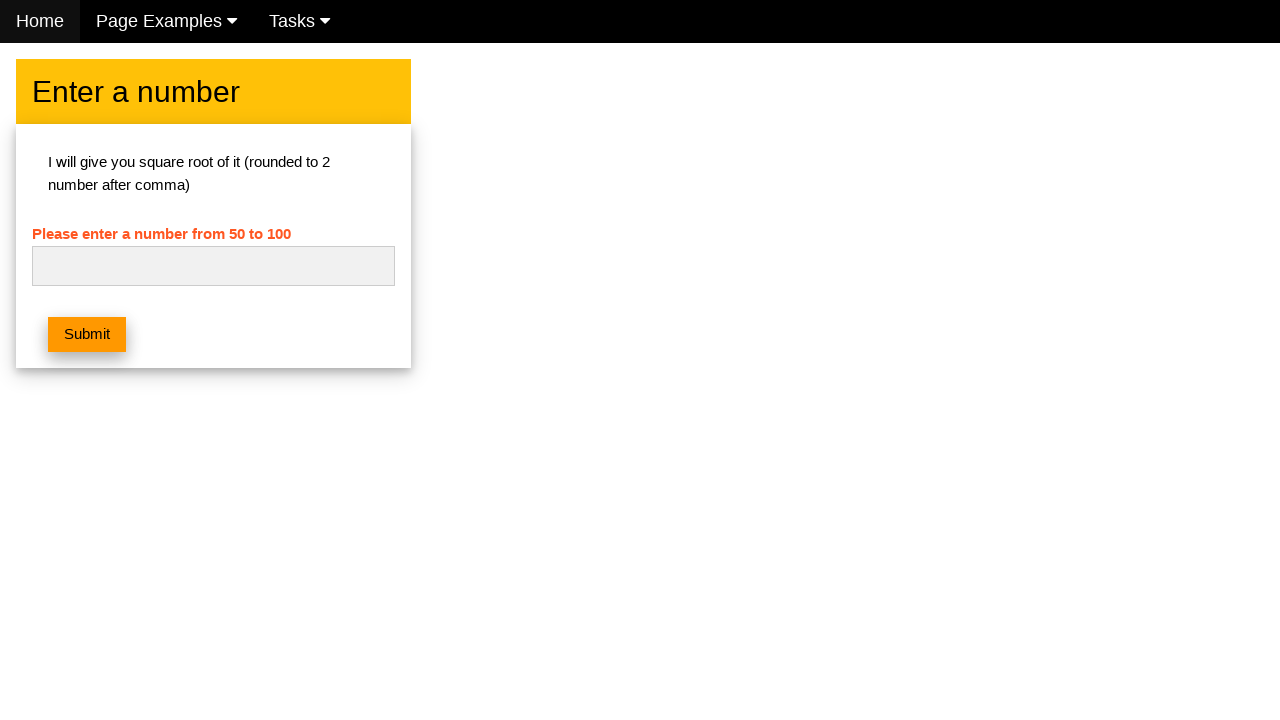

Waited 500ms for alert to appear and be accepted
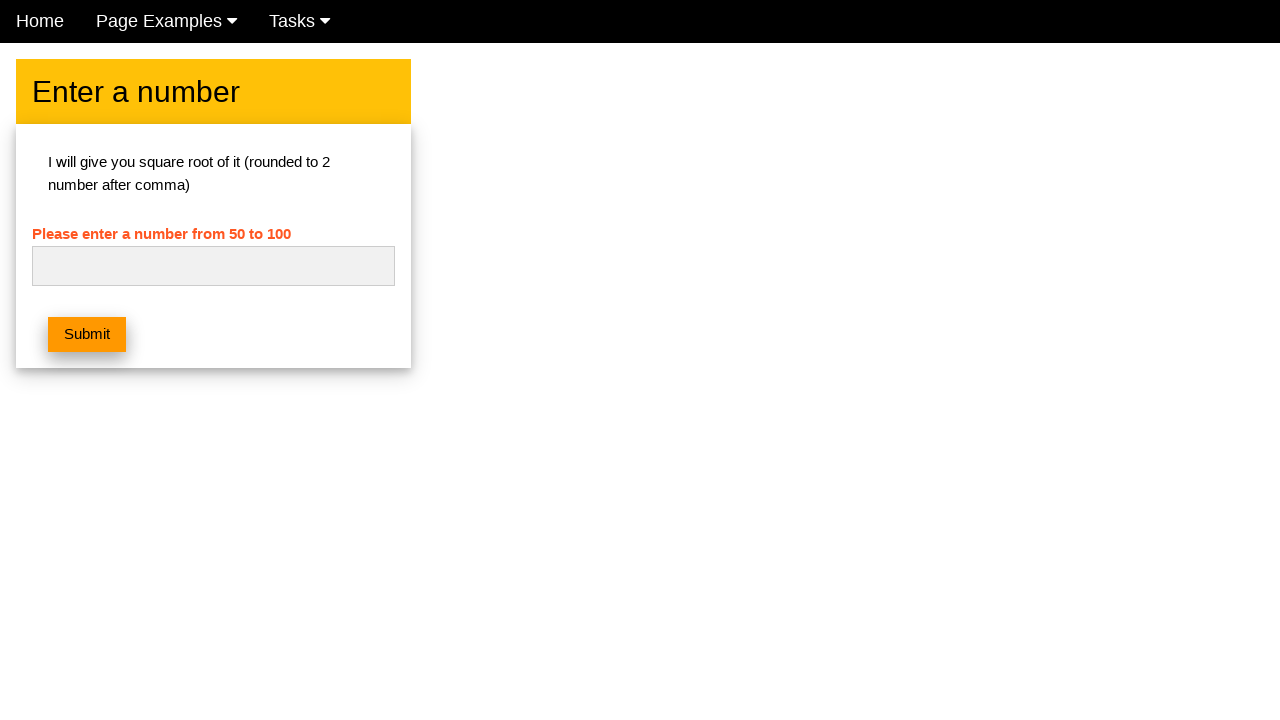

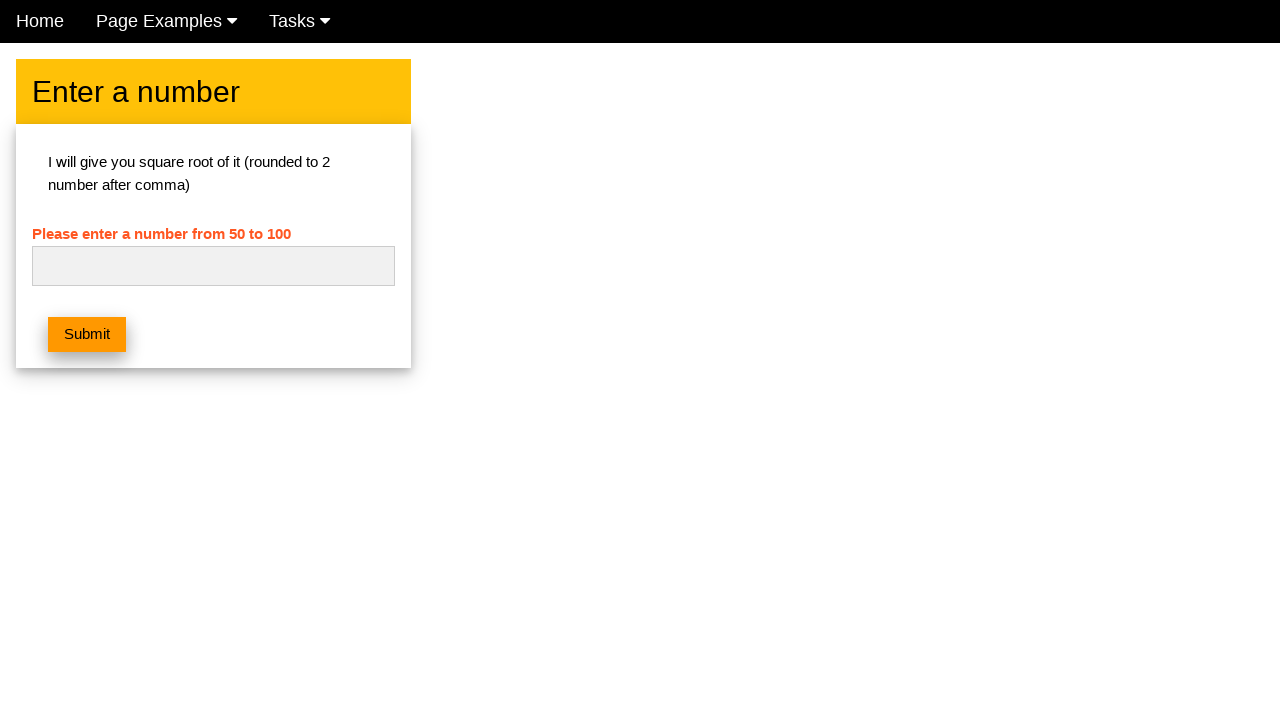